Tests registration form validation when both email and mobile fields are empty

Starting URL: https://www.shopclues.com/

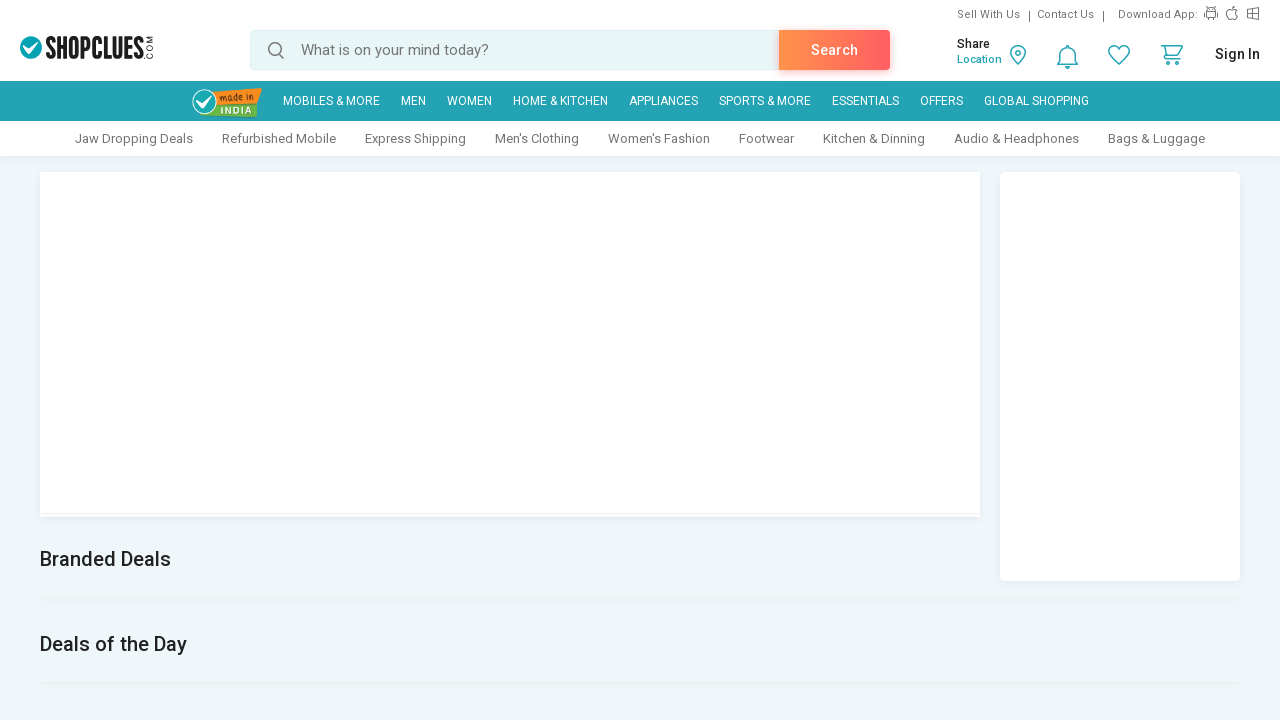

Clicked sign in link at (1238, 54) on //*[@id="sign-in"]/a
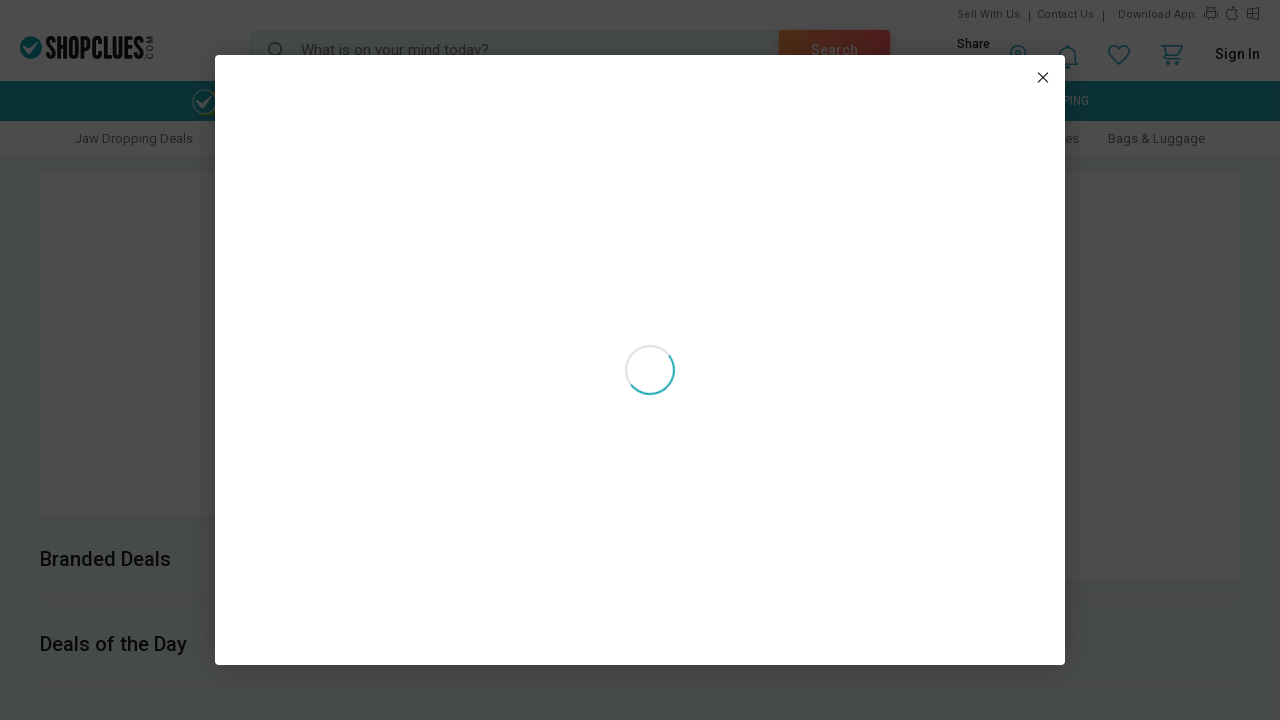

Login modal loaded
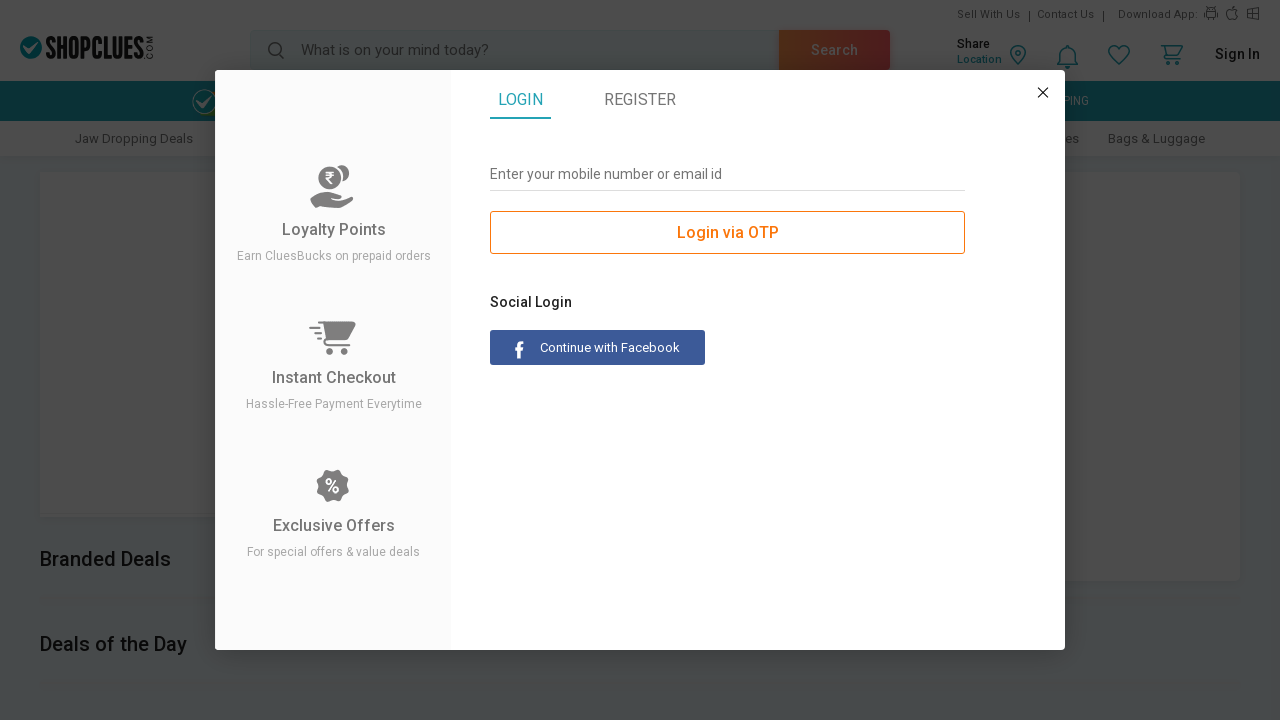

Switched to register tab at (640, 100) on //*[@id="reg_tab"]
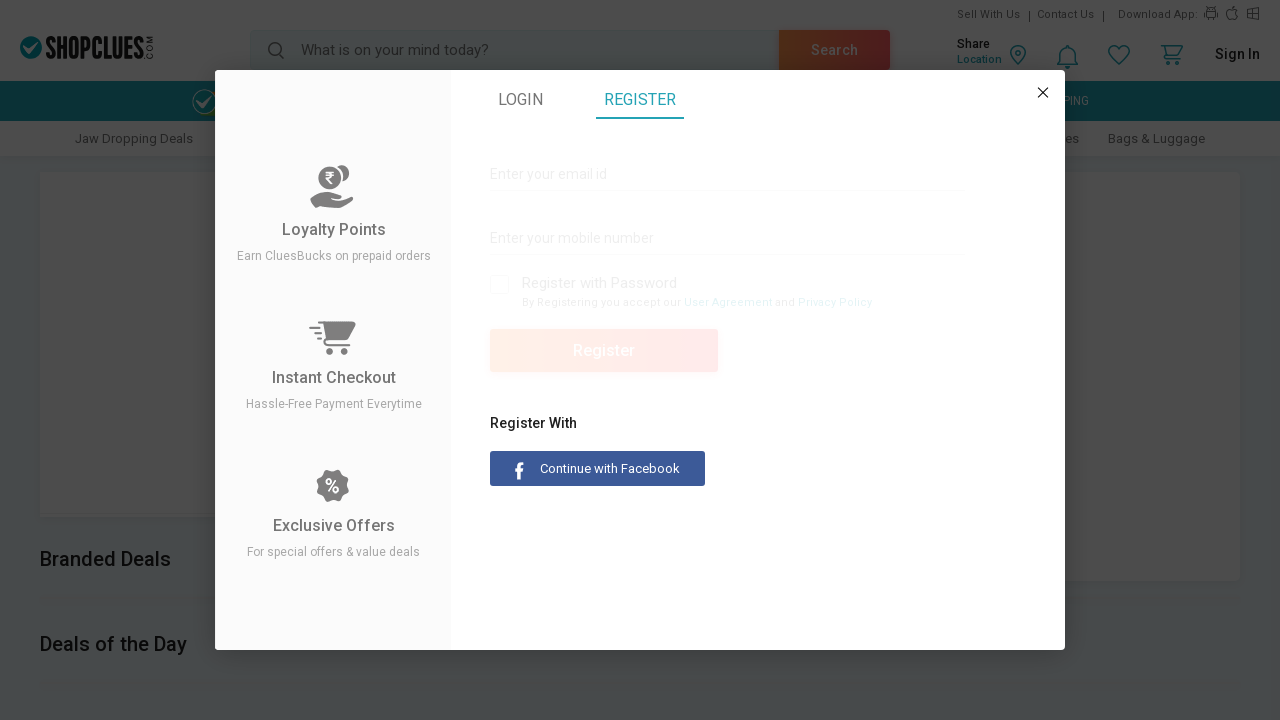

Clicked register button without filling any fields to trigger validation at (604, 350) on //*[@id="register"]/form/fieldset/div[6]/div/a
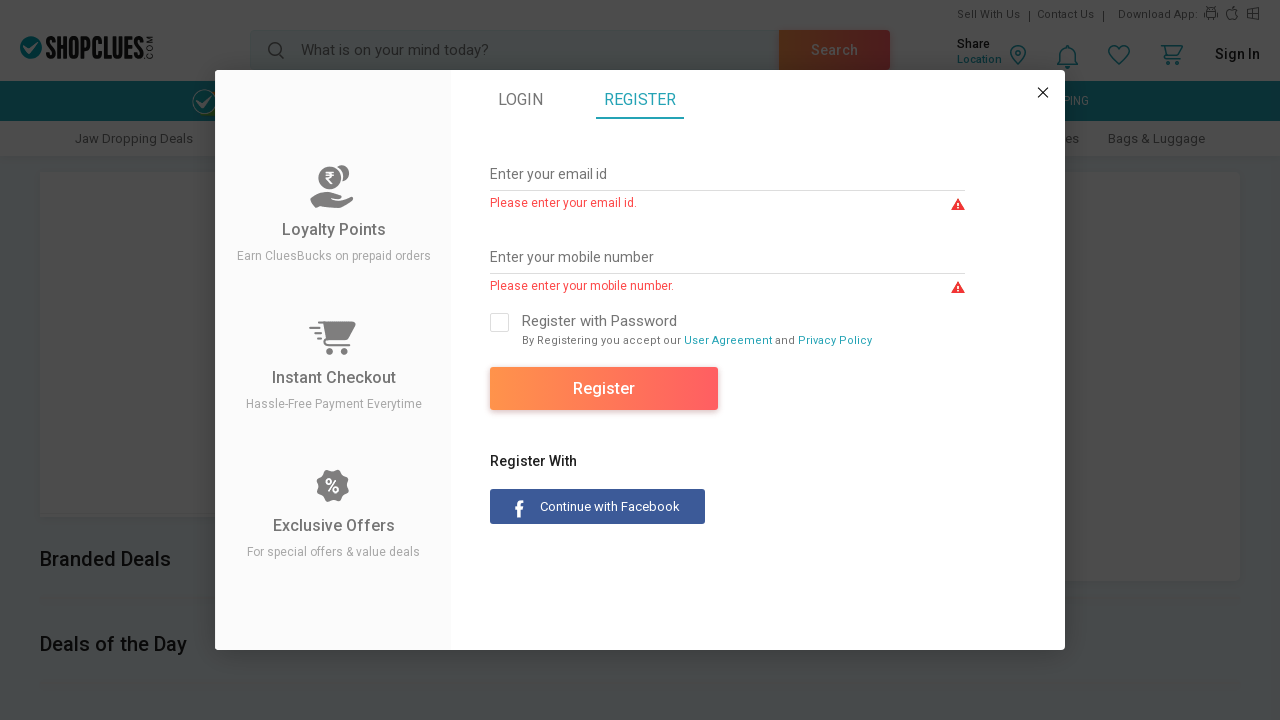

Email field error message appeared
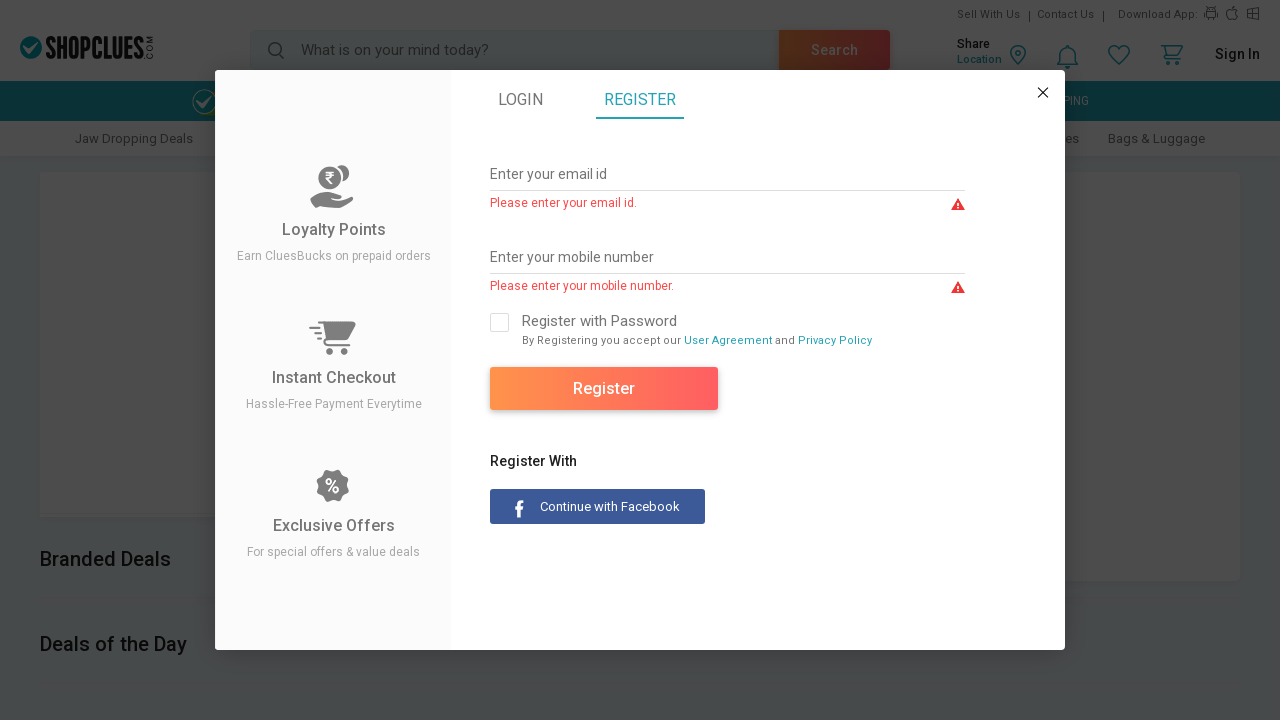

Mobile field error message appeared - validation test passed
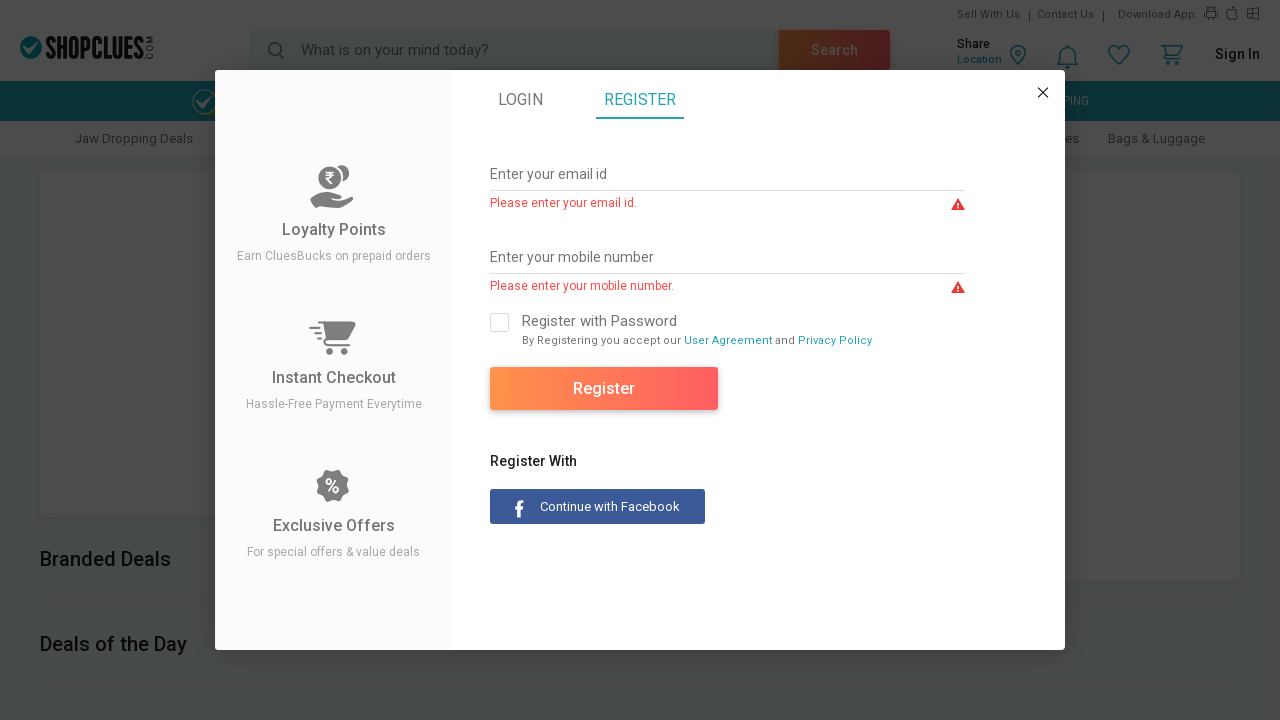

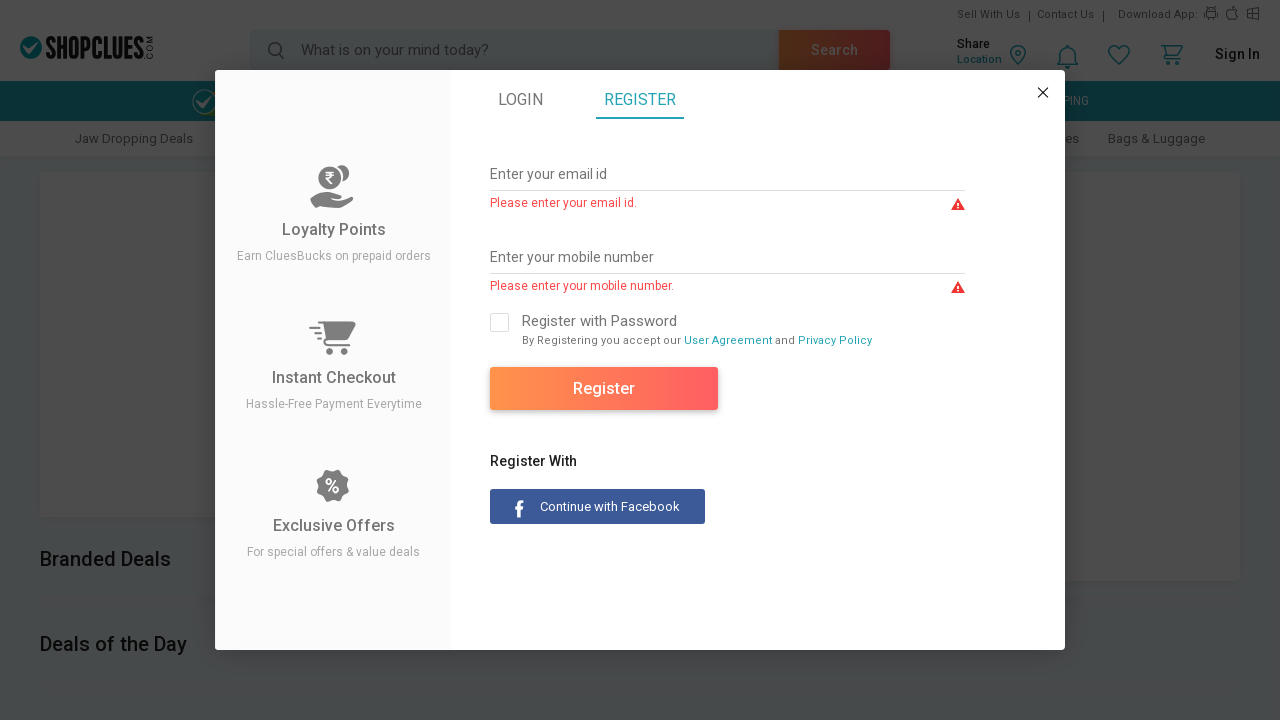